Navigates from the Redmine homepage to the User's Guide documentation page, then to the Getting Started section, and verifies the page content is displayed correctly.

Starting URL: https://www.redmine.org/

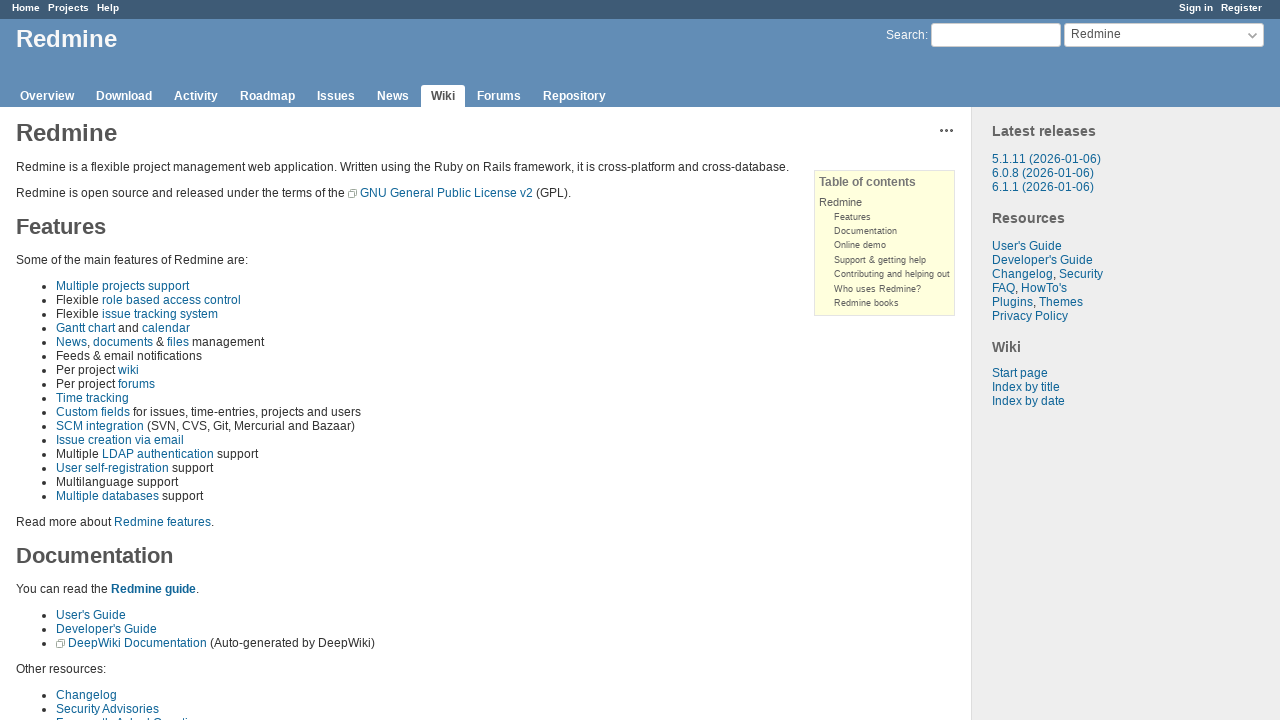

Scrolled to Documentation section
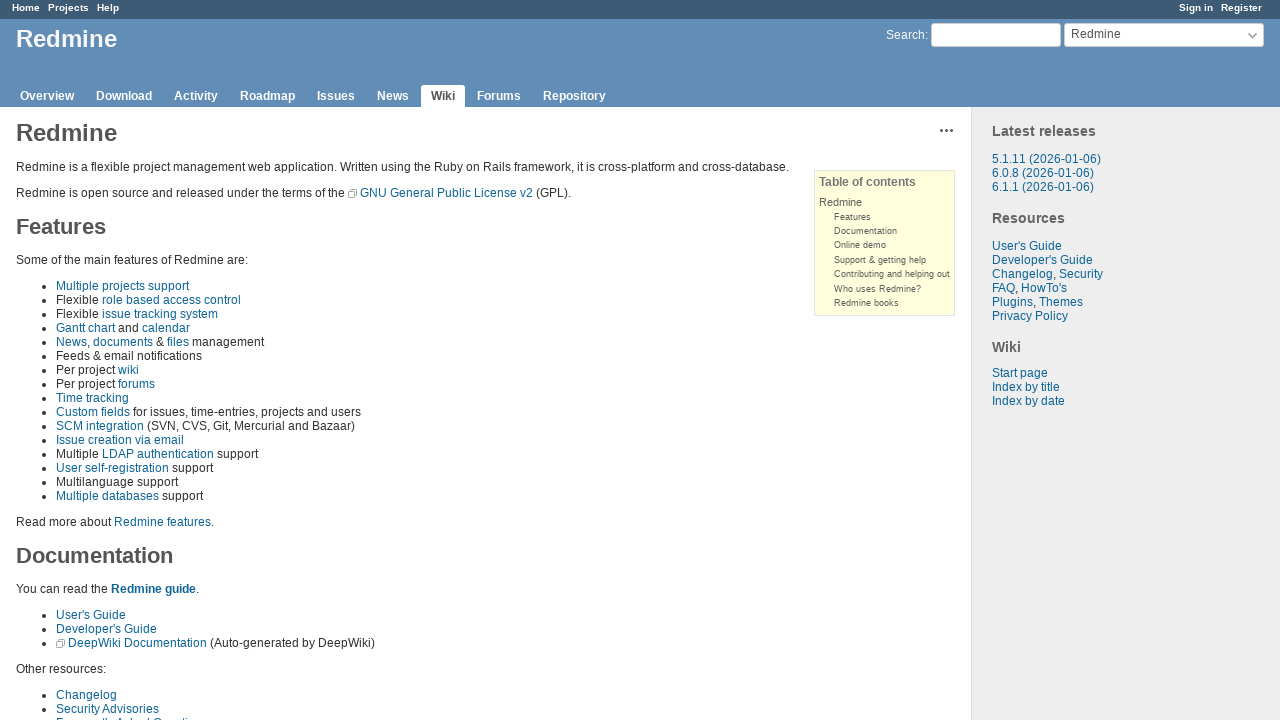

Clicked on Guide link in Documentation section at (91, 615) on #content ul>li>a[href="/projects/redmine/wiki/Guide"]
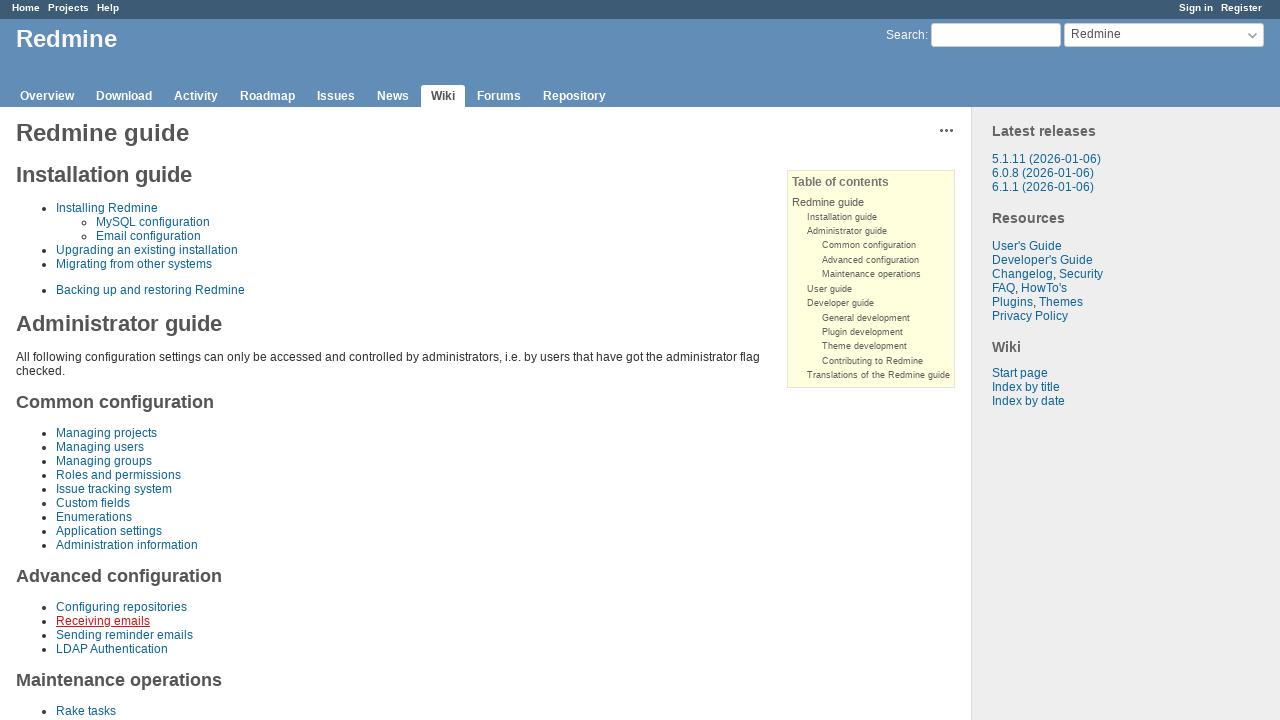

Page loaded successfully (domcontentloaded)
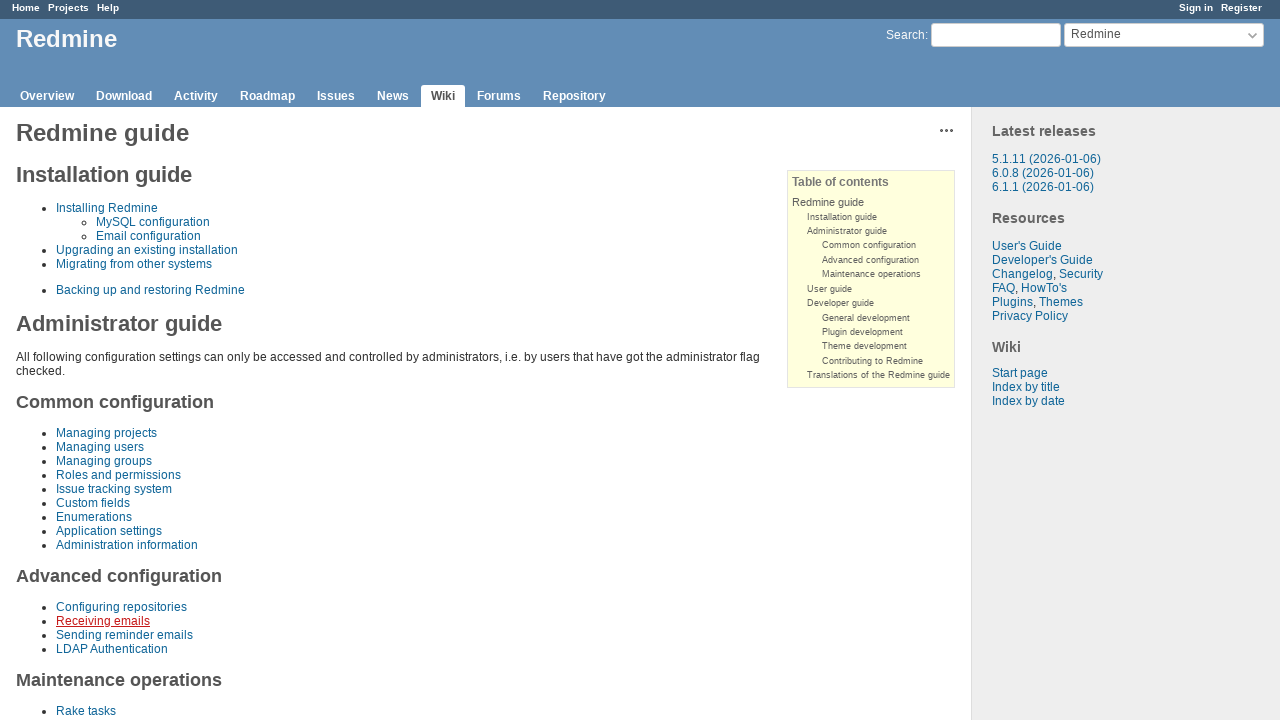

Scrolled to User guide section
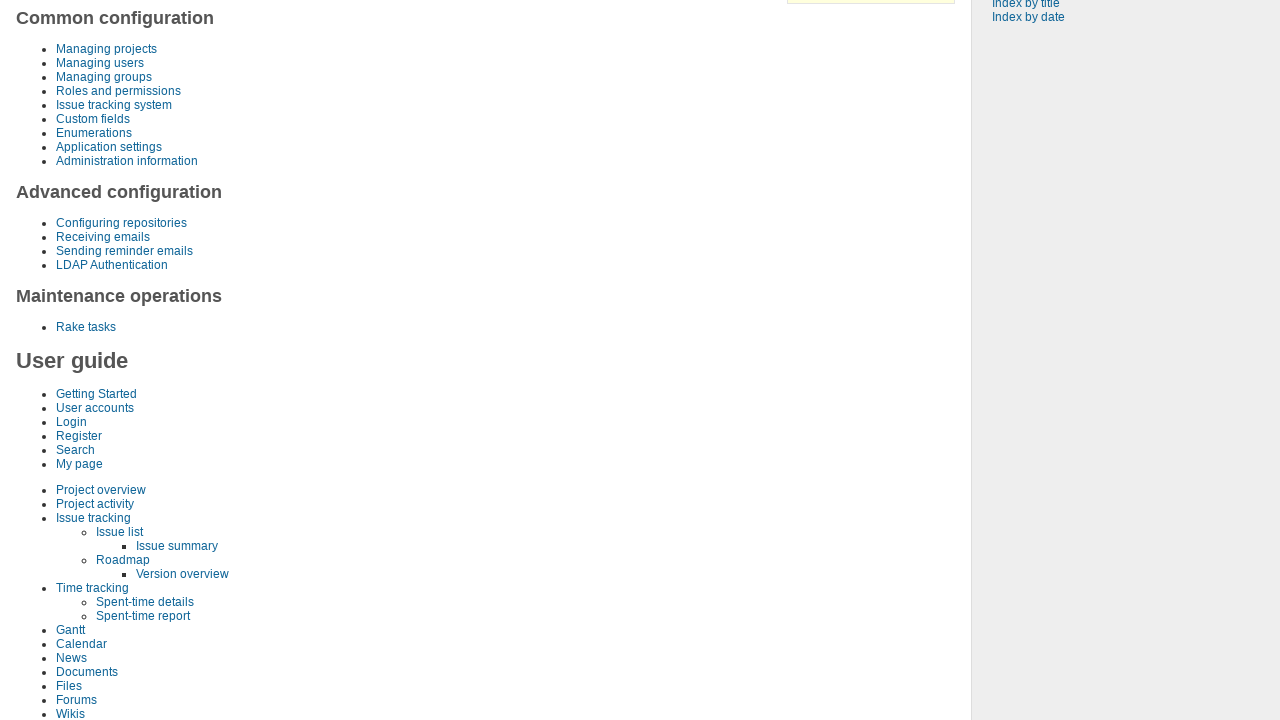

Clicked on Getting Started link at (96, 394) on a[href="/projects/redmine/wiki/Getting_Started"]
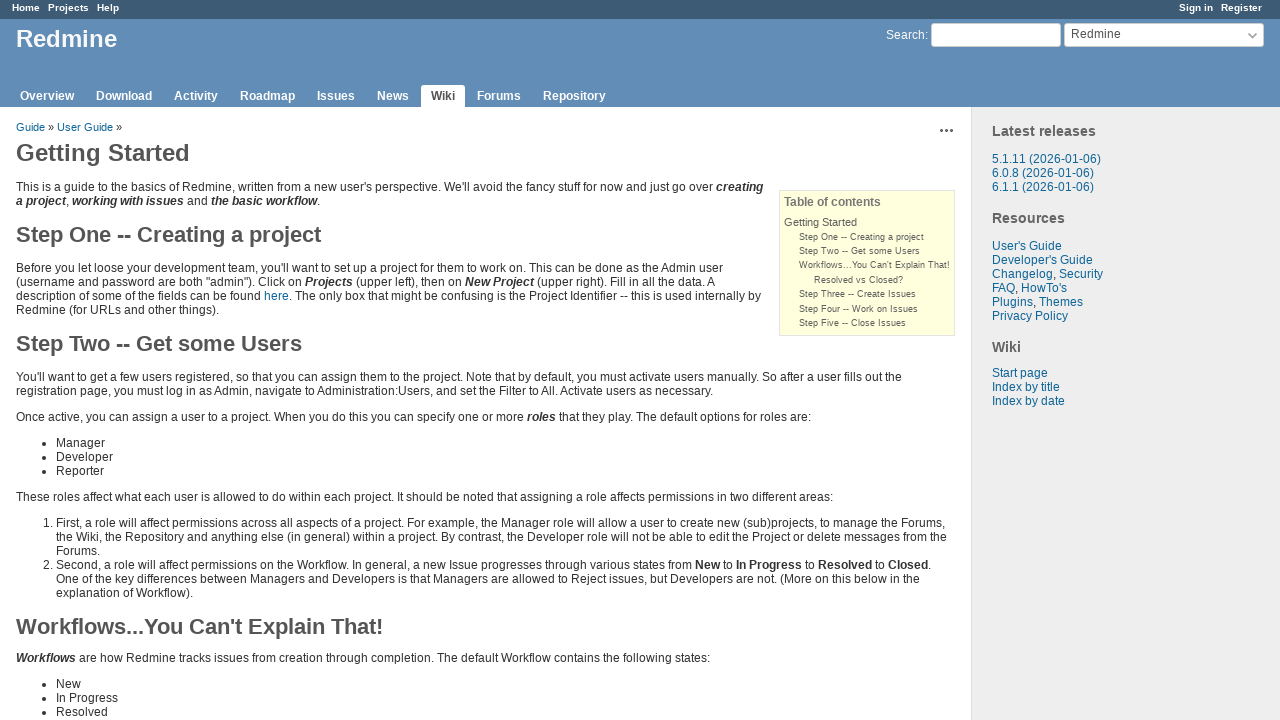

Navigated to Getting Started page
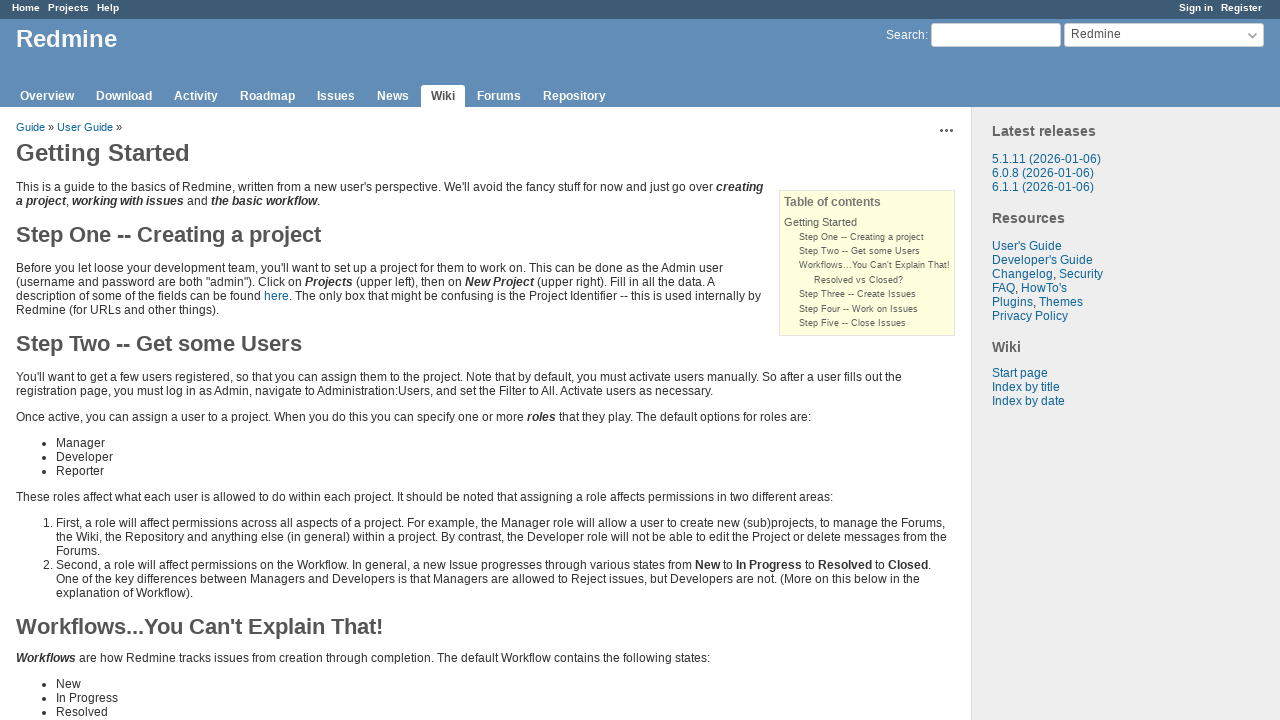

Step One heading is visible on Getting Started page
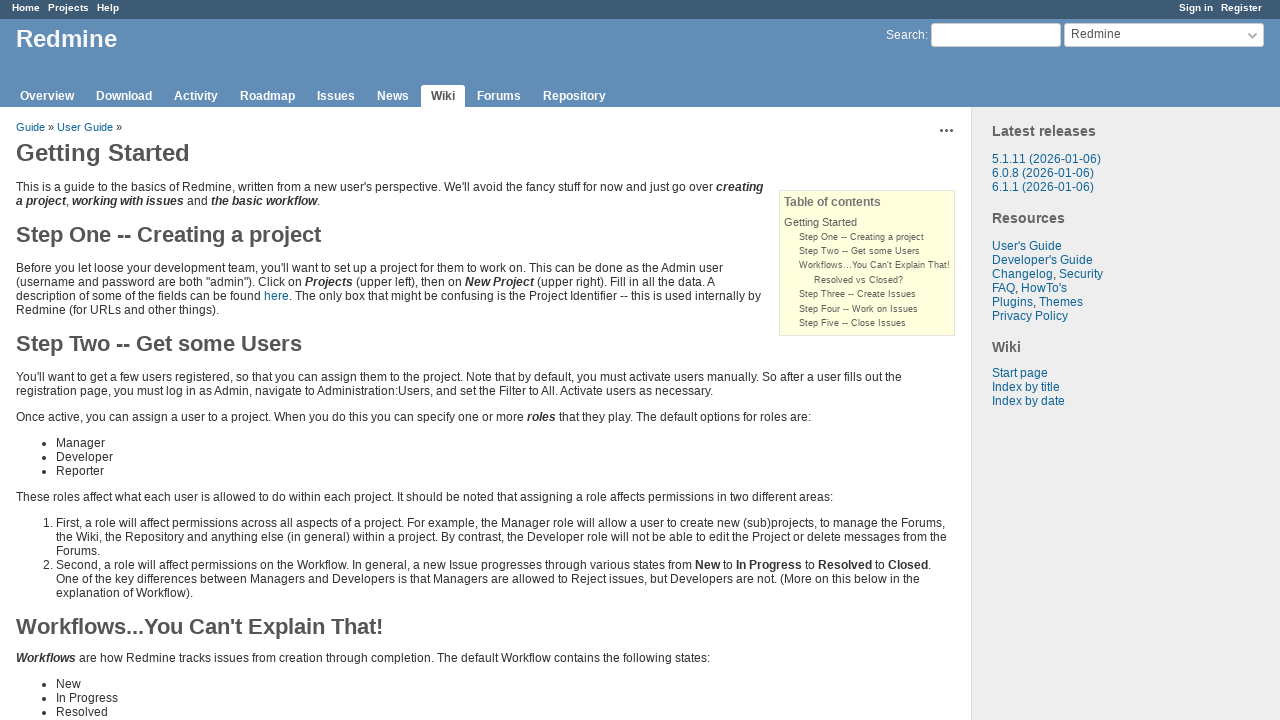

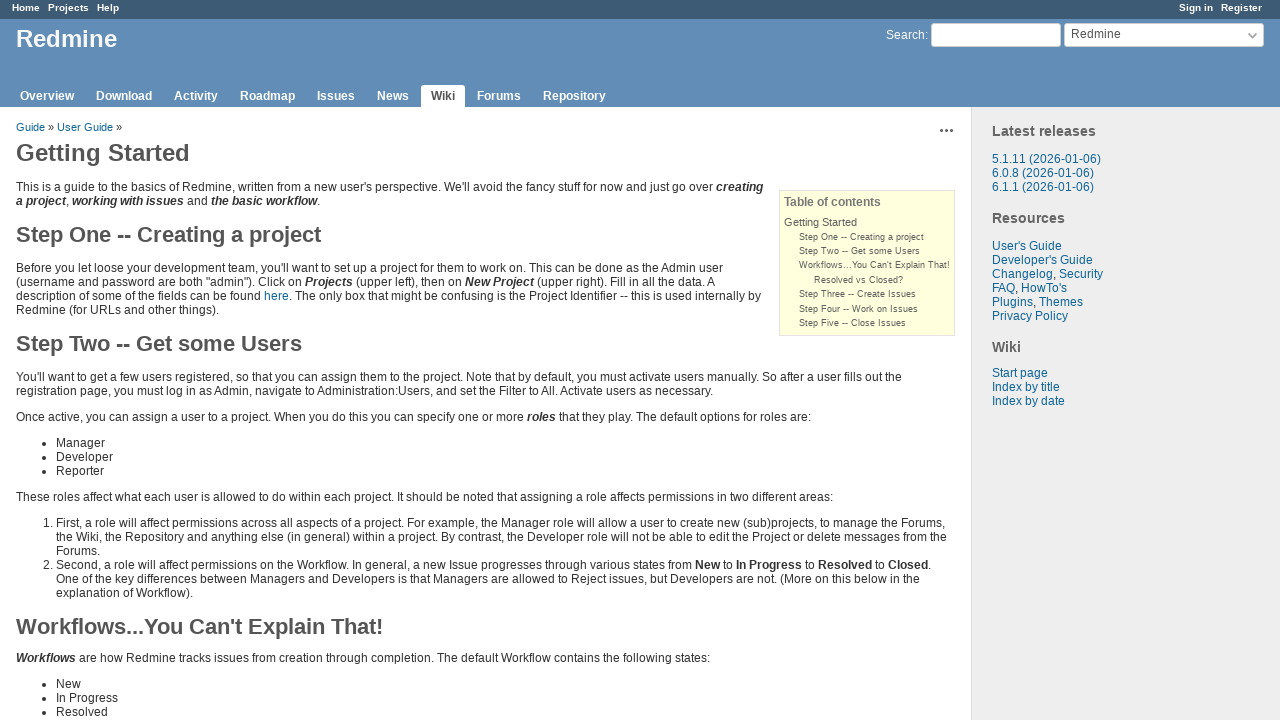